Tests the product filter functionality by searching for items containing "to" and verifying that filtered results match expected criteria

Starting URL: https://rahulshettyacademy.com/seleniumPractise/#/offers

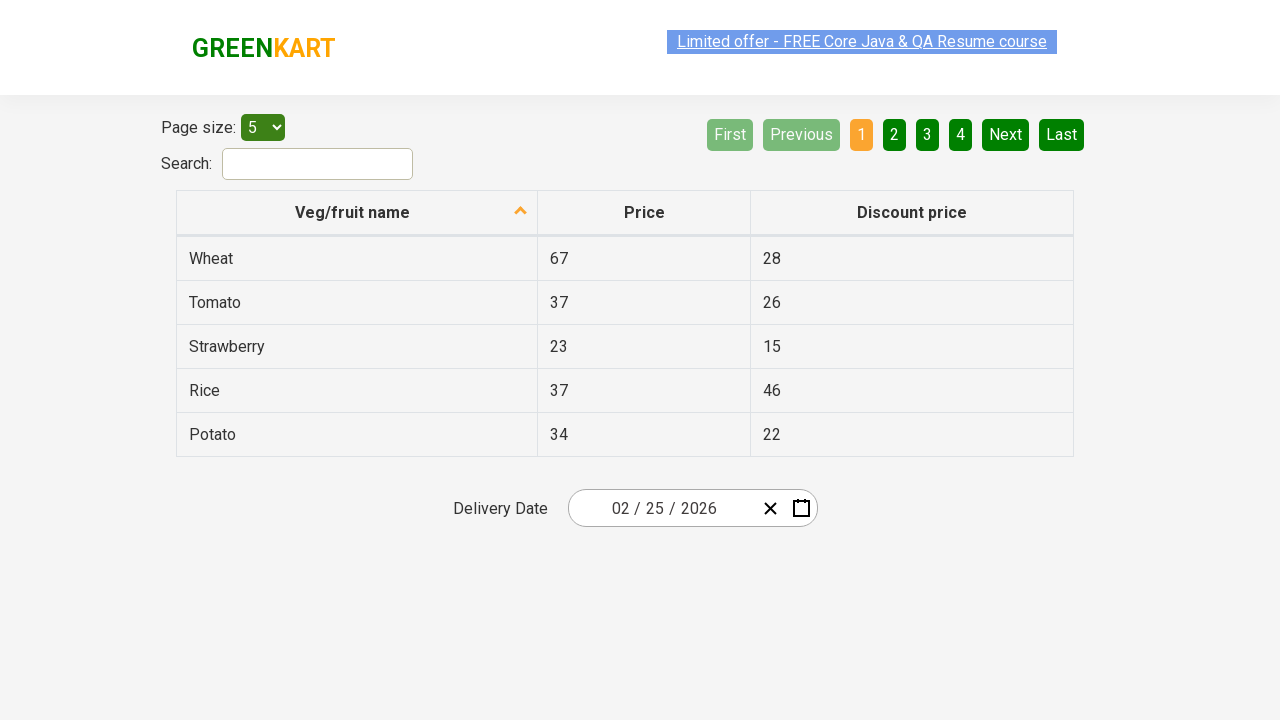

Entered 'to' in the search filter field on //input[@id='search-field']
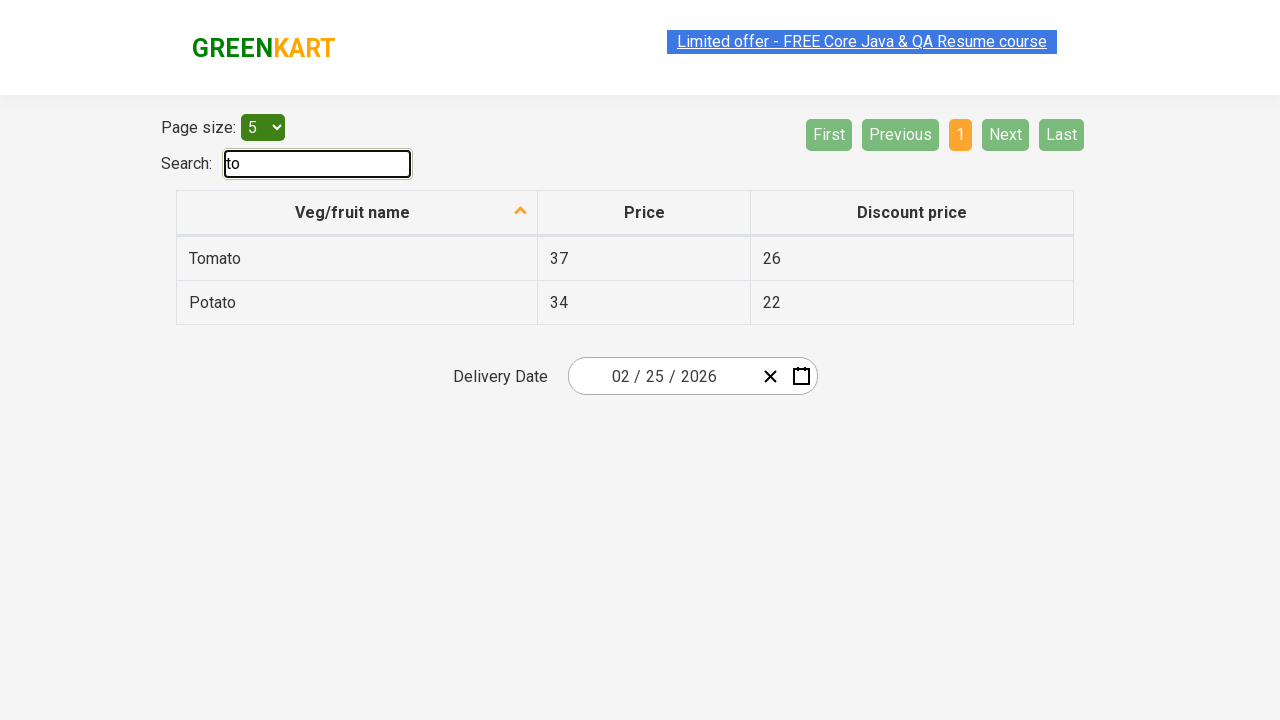

Waited for filter to apply
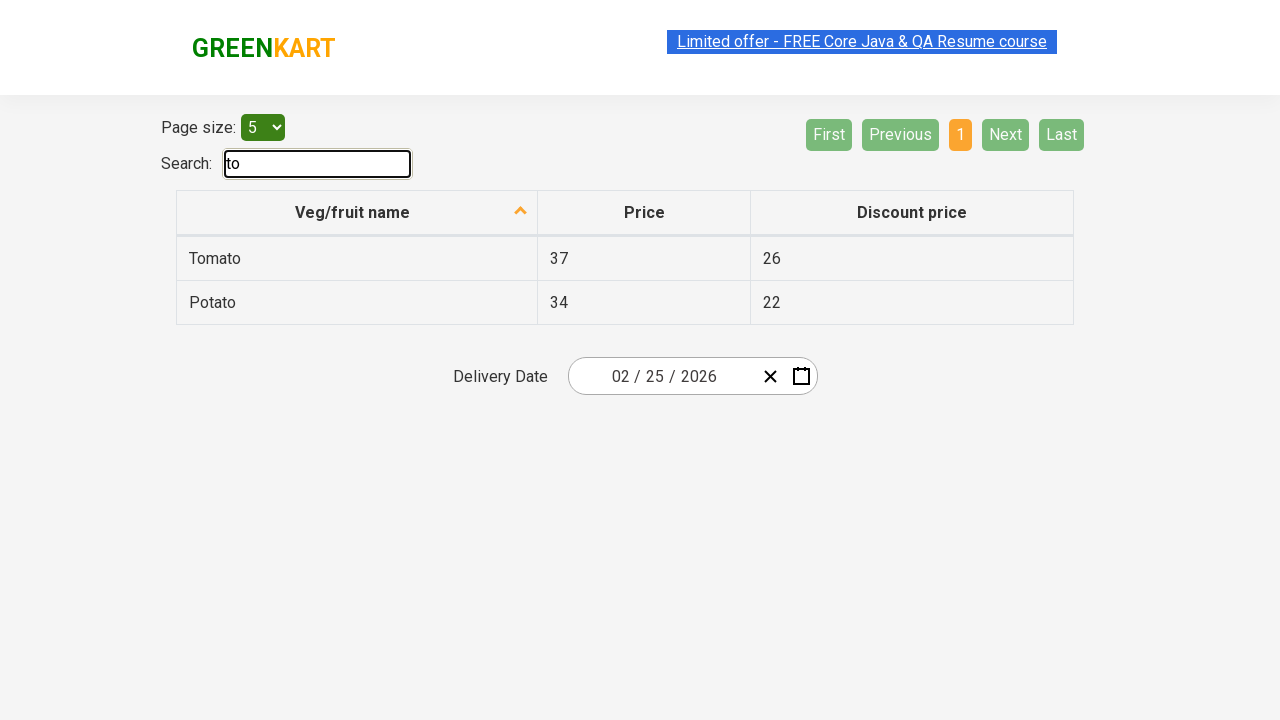

Verified filtered results are displayed in table
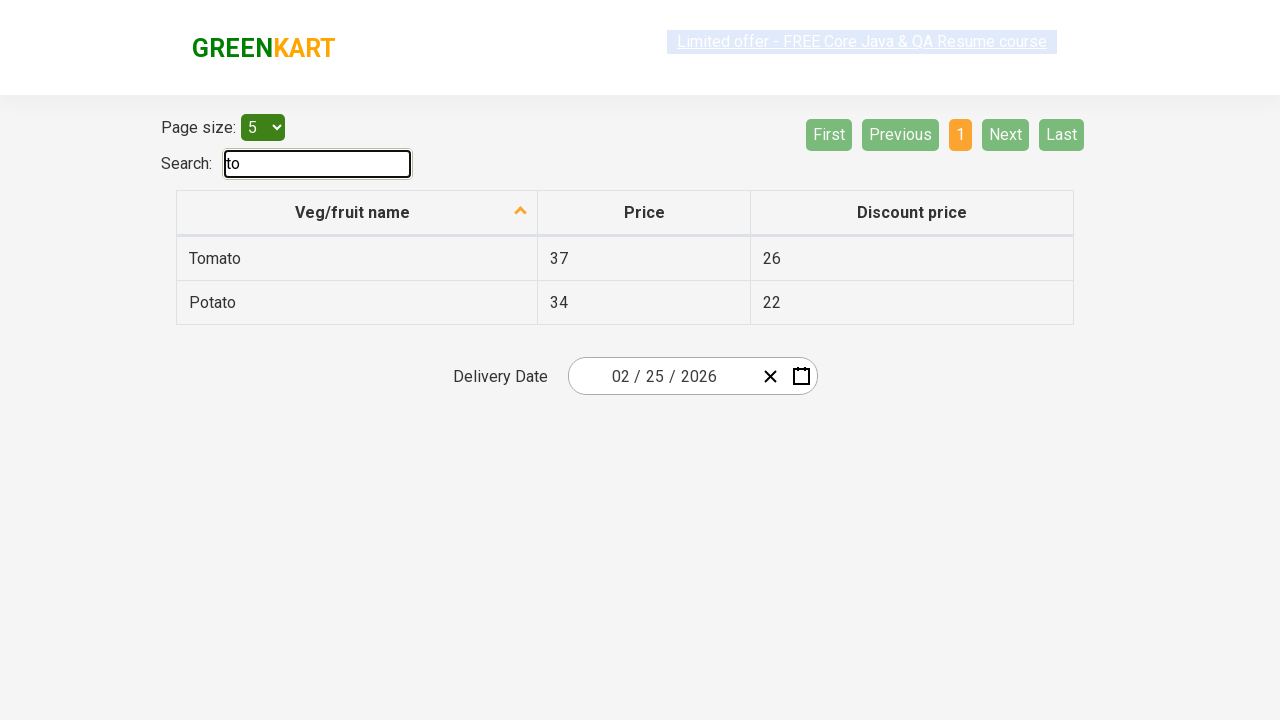

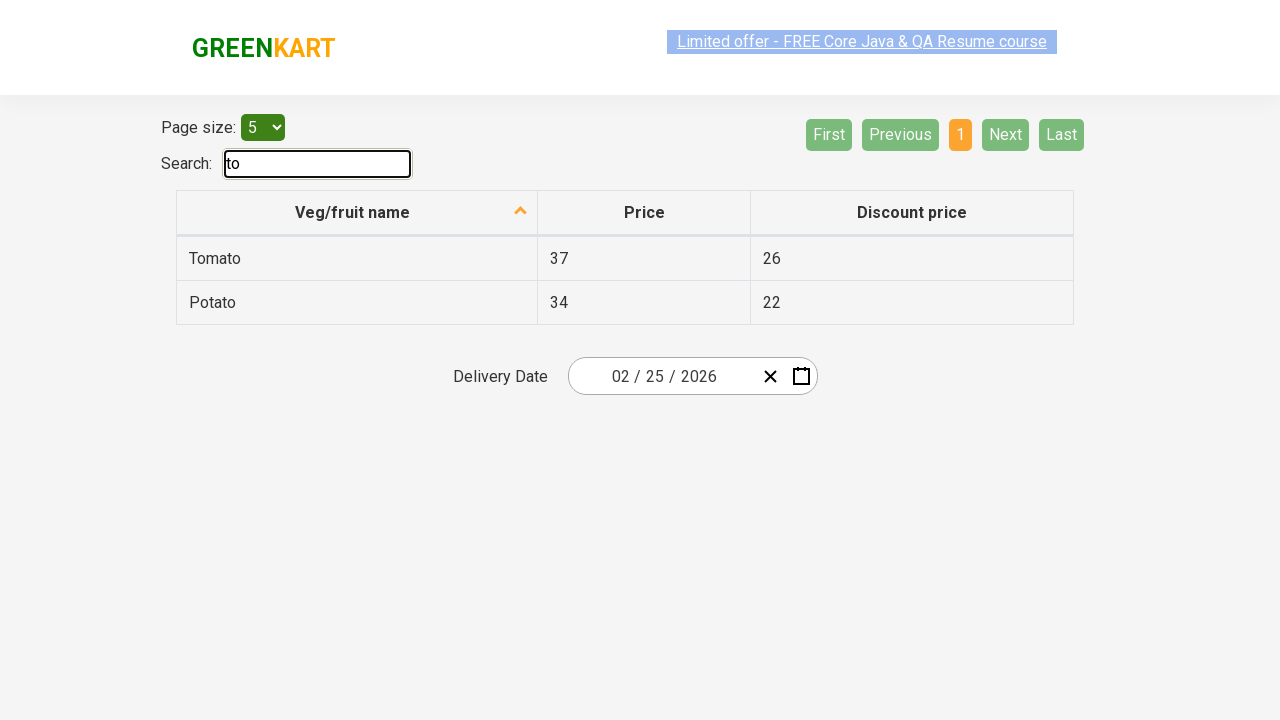